Navigates to the Demoblaze e-commerce site and verifies that product names and prices are displayed on the page

Starting URL: https://www.demoblaze.com/

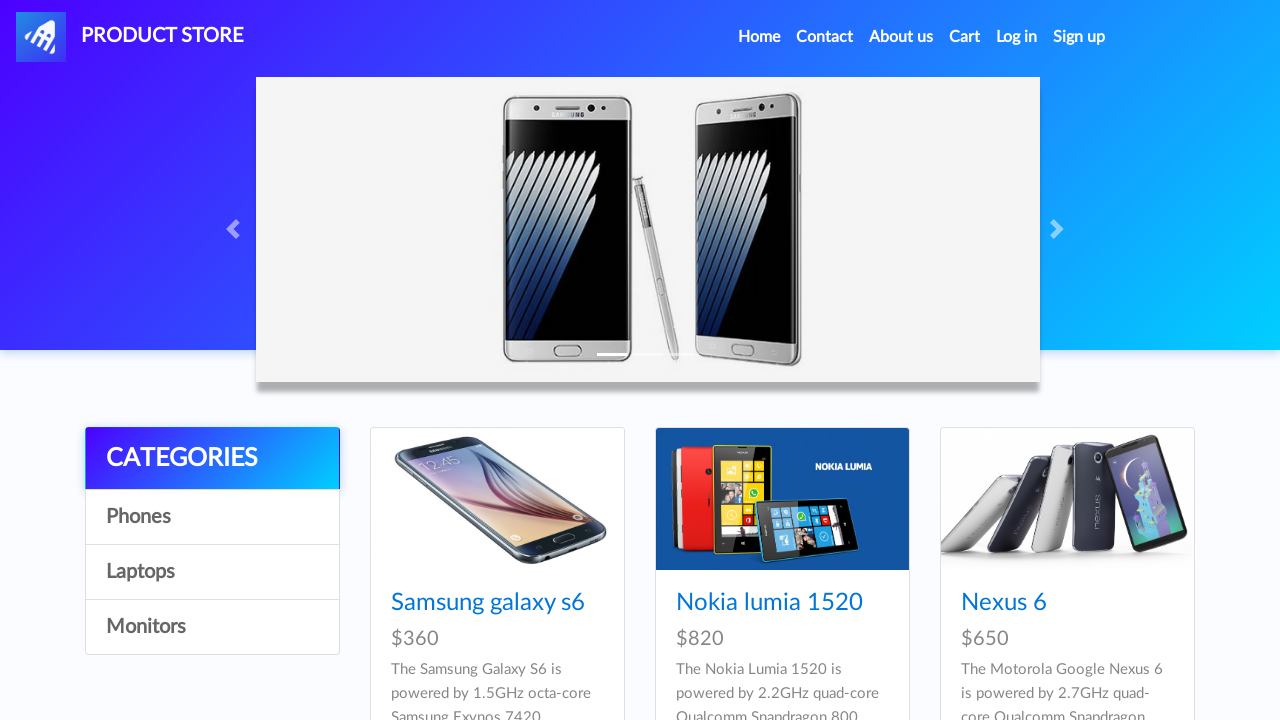

Navigated to Demoblaze e-commerce site
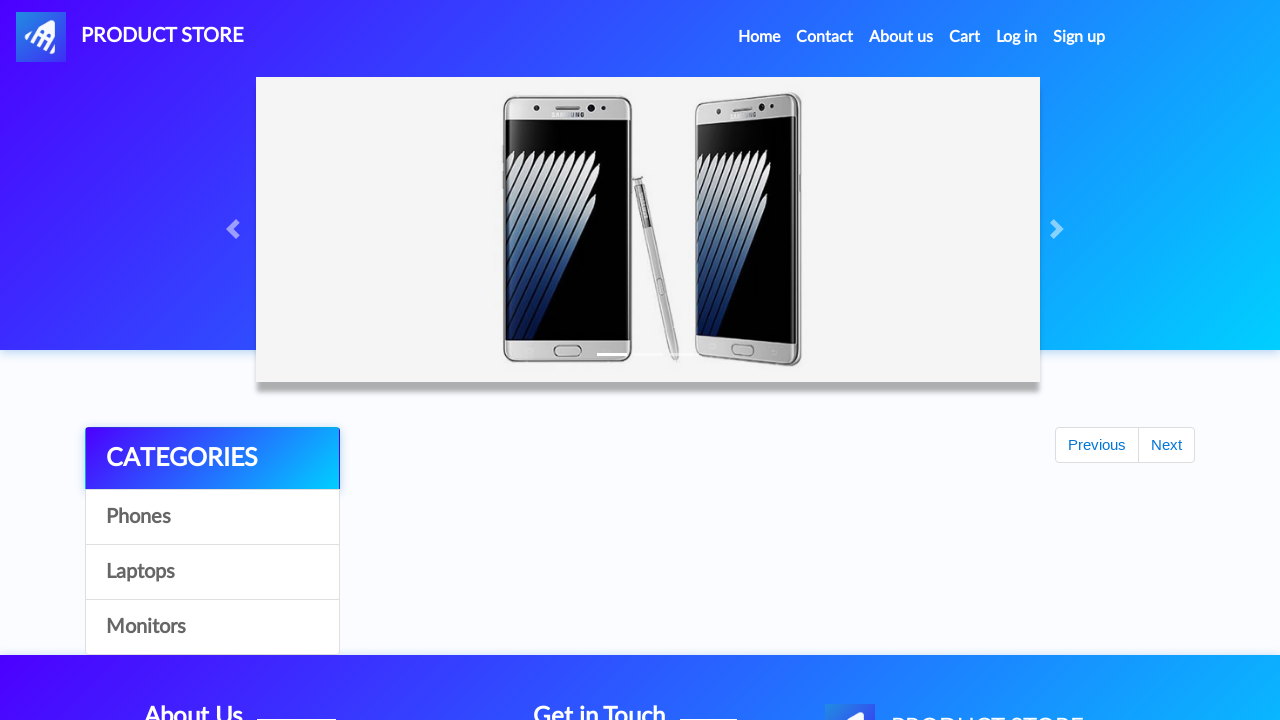

Product cards loaded on the page
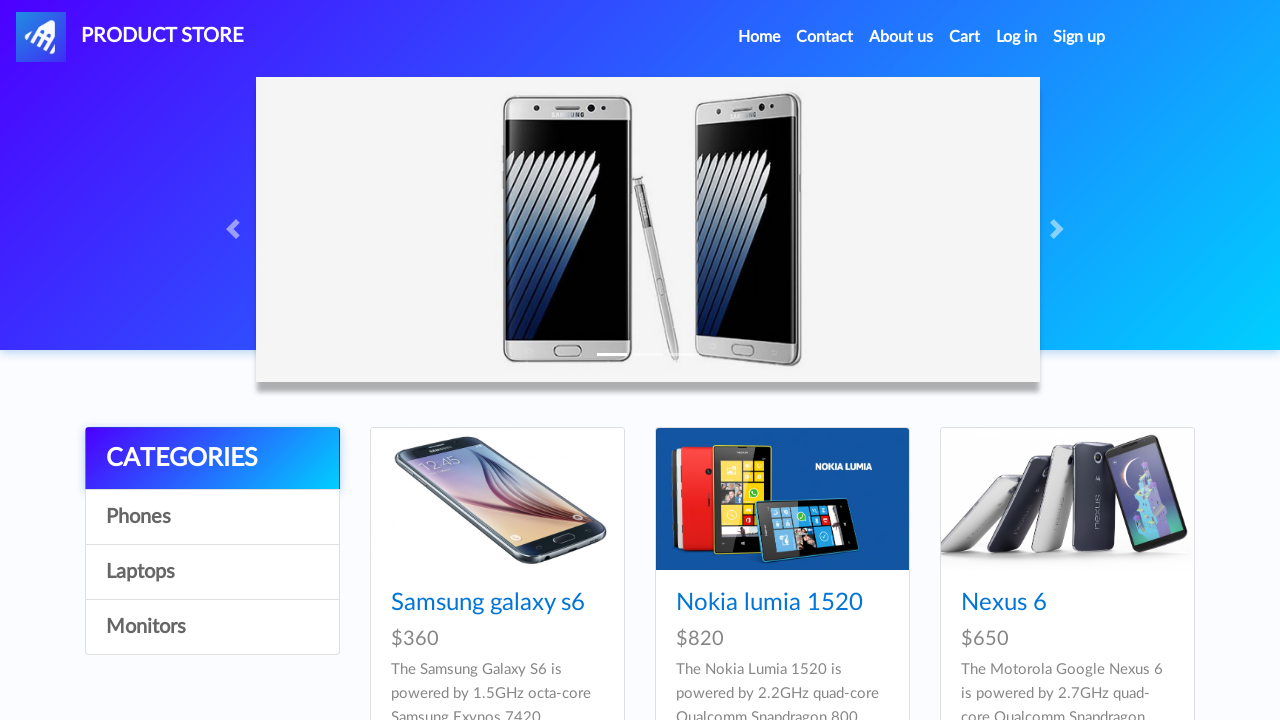

Located all product names on the page
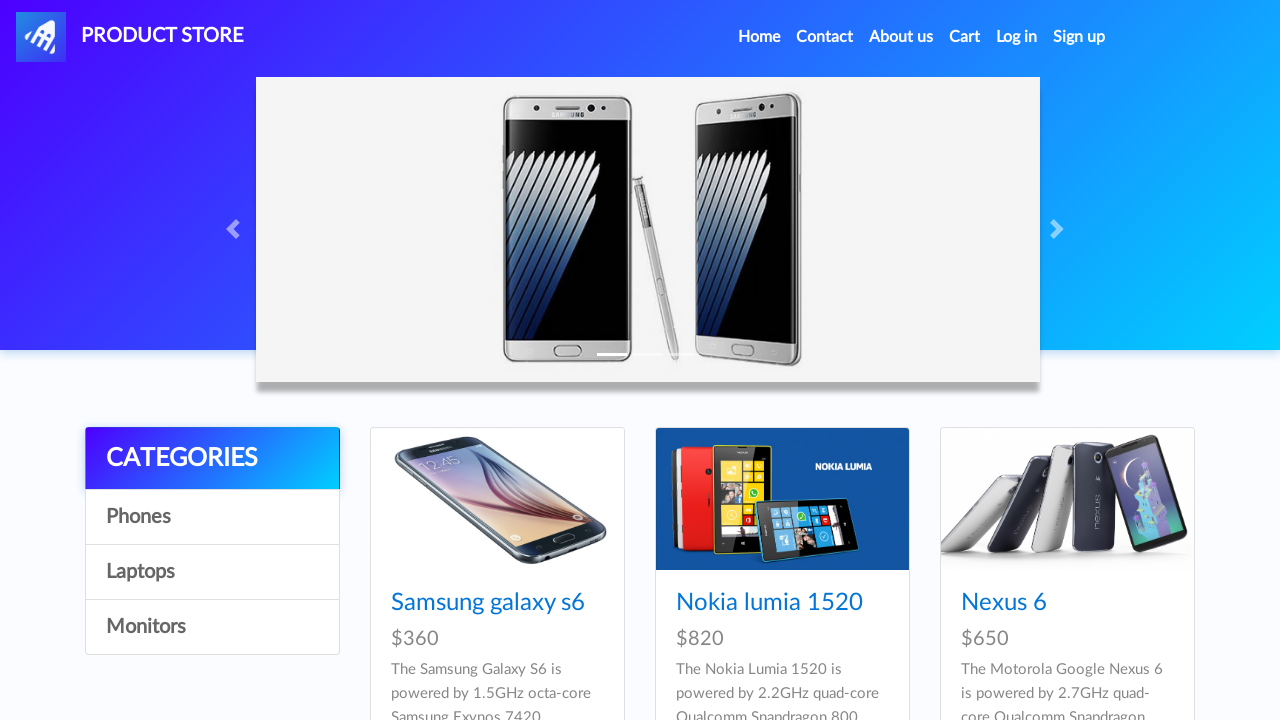

Located all product prices on the page
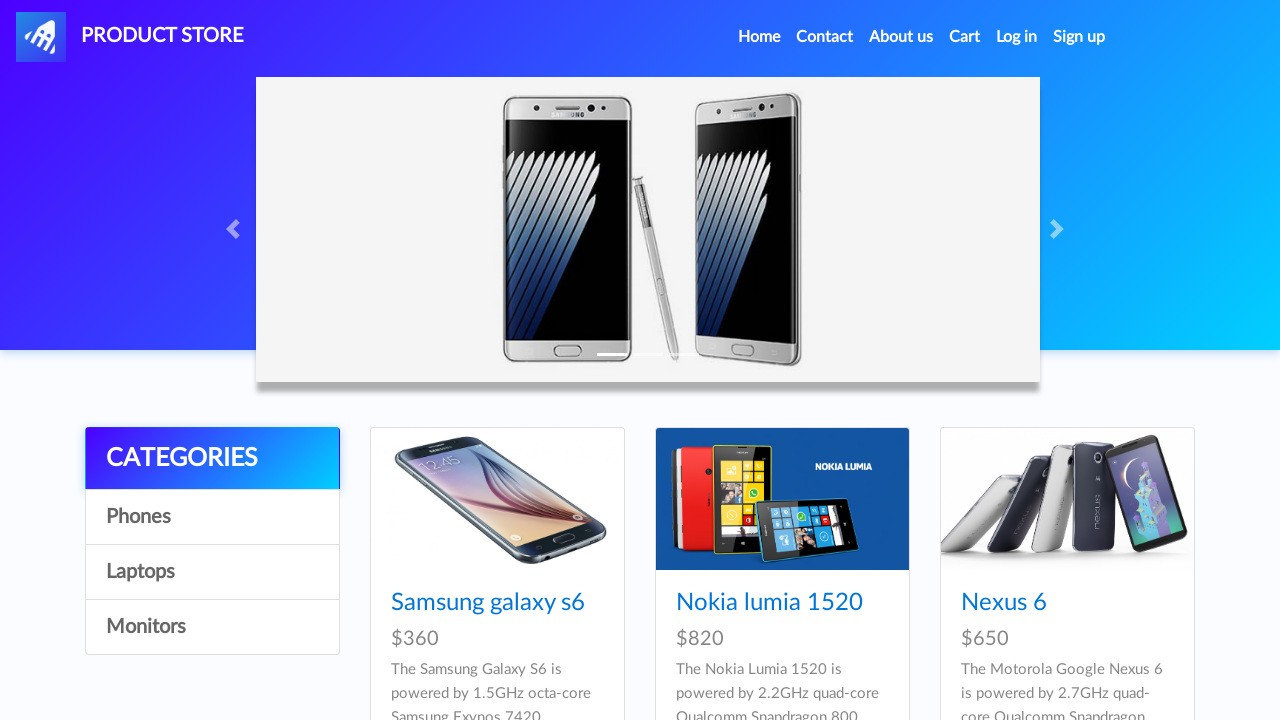

Verified that product names are displayed (found 9 products)
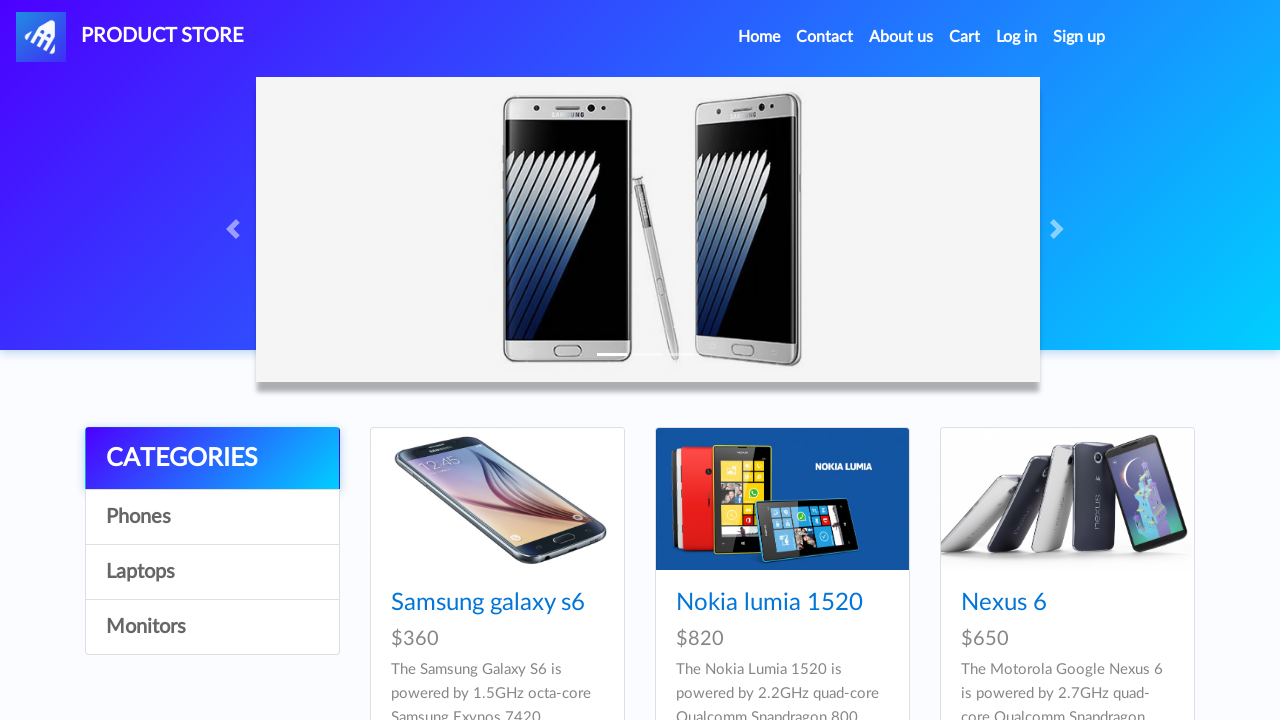

Verified that product prices are displayed (found 9 prices)
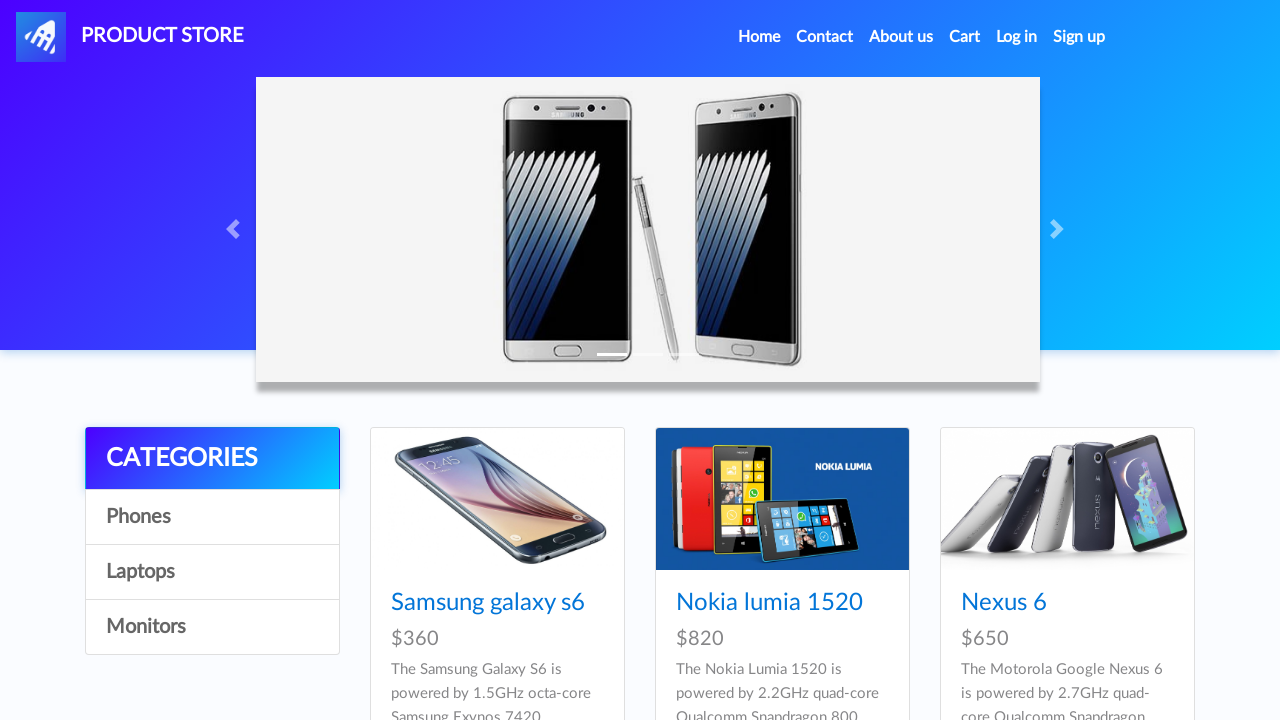

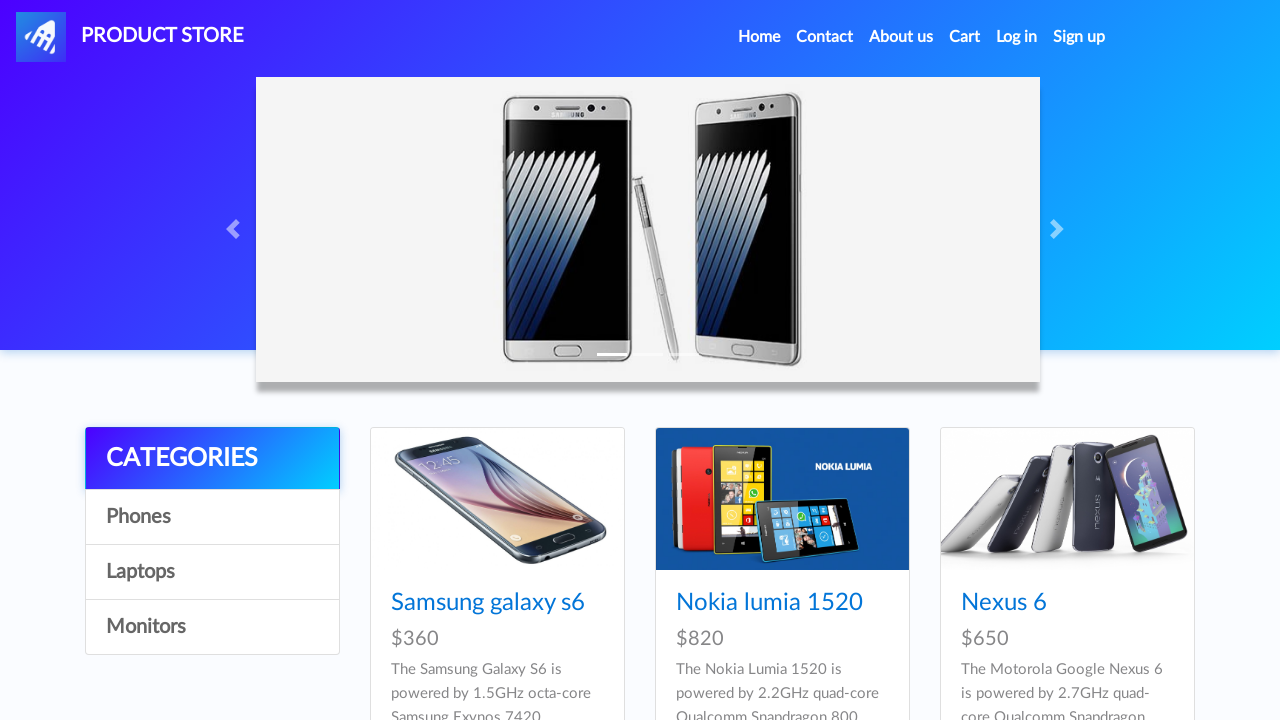